Tests radio button interaction on an automation practice page by clicking on a radio button option twice, and verifies checkboxes are present on the page.

Starting URL: https://rahulshettyacademy.com/AutomationPractice/

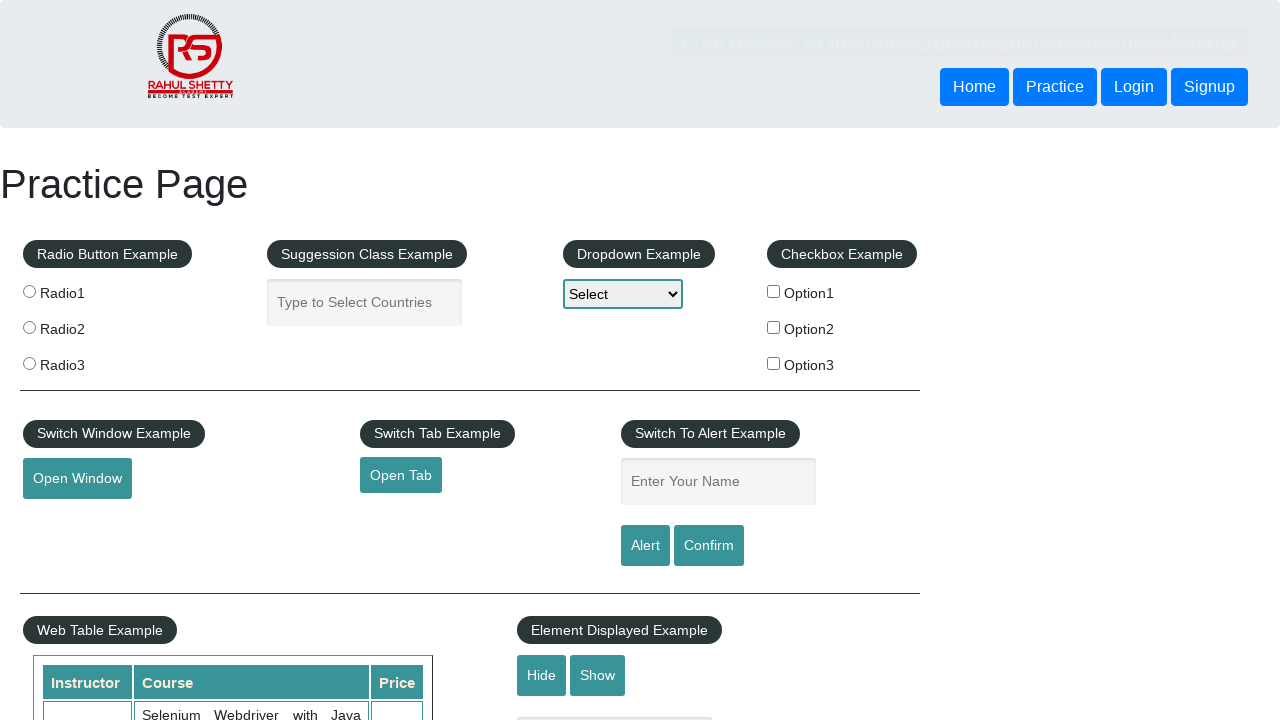

Clicked radio button option1 at (774, 291) on input[value='option1']
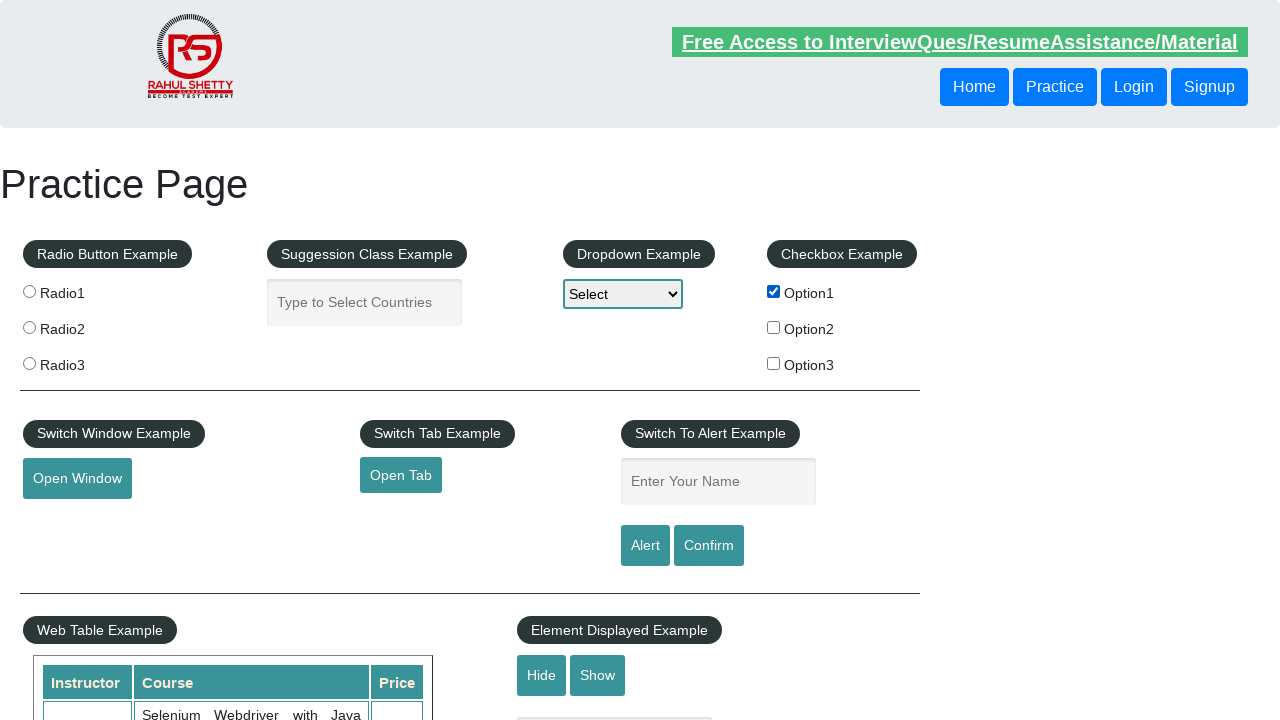

Clicked radio button option1 a second time at (774, 291) on input[value='option1']
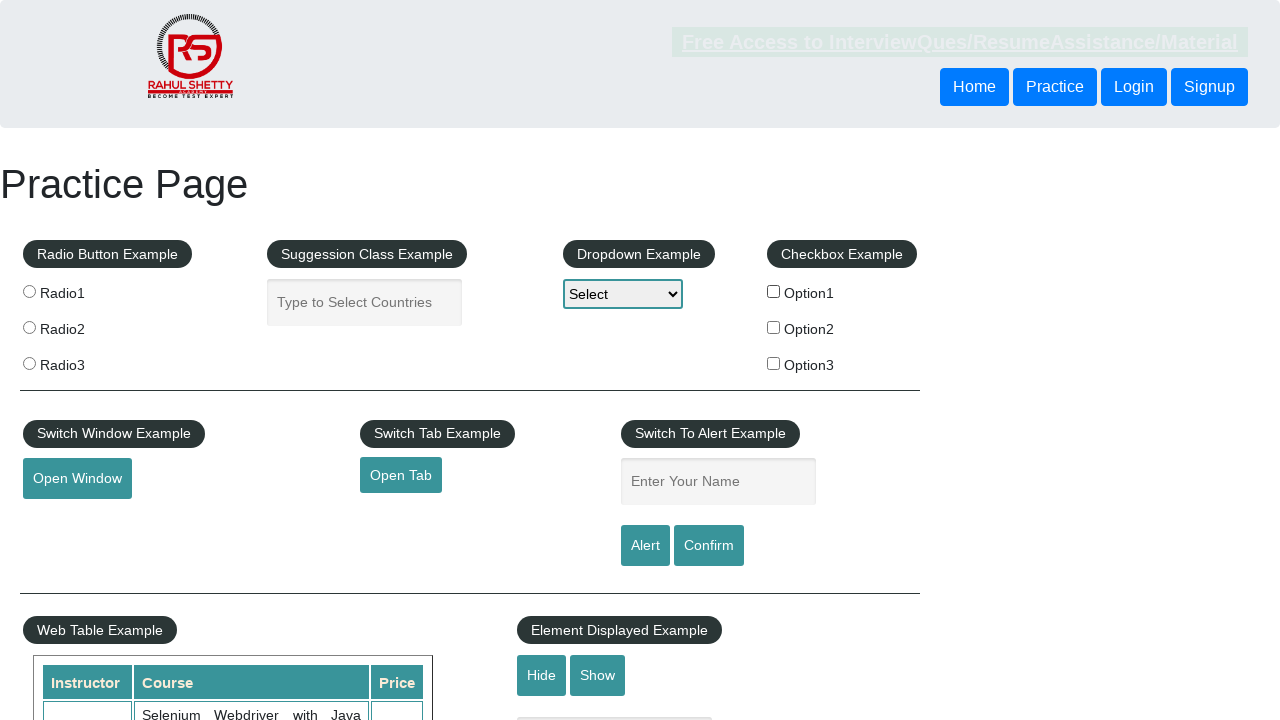

Verified checkboxes are present on the page
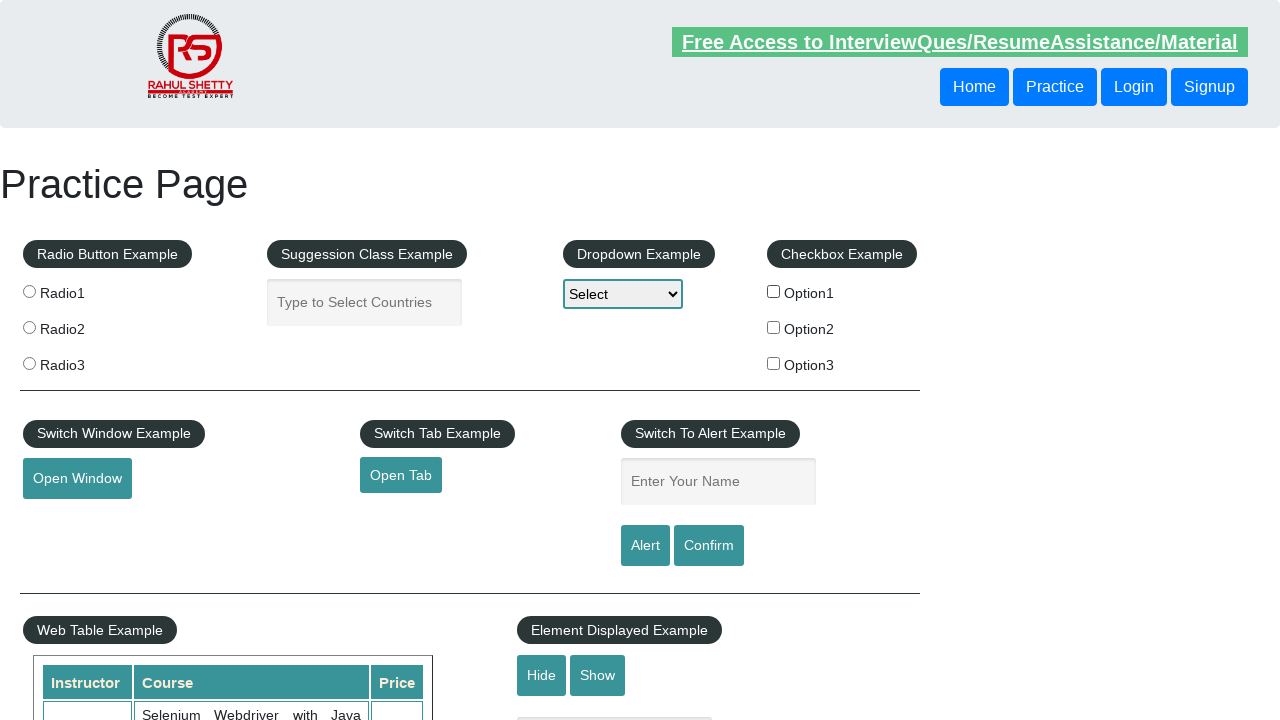

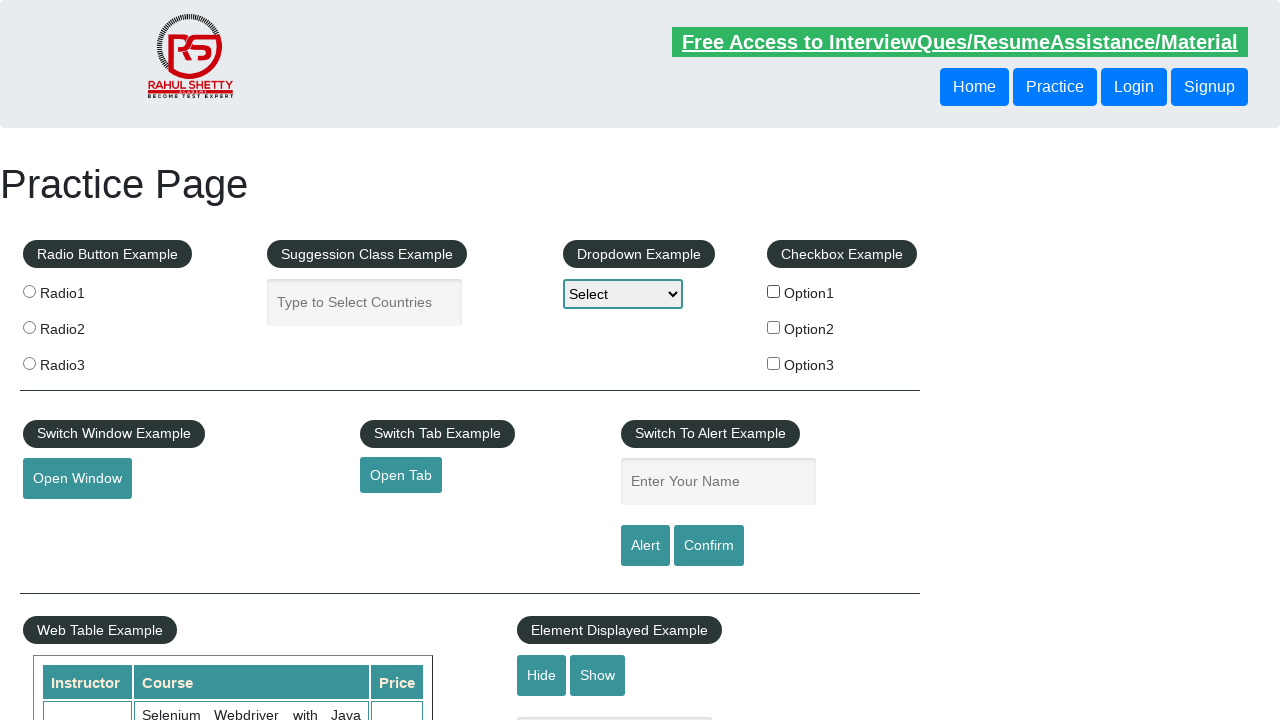